Opens USPS homepage, clicks on Send Mail & Packages link, and verifies navigation

Starting URL: https://www.usps.com/

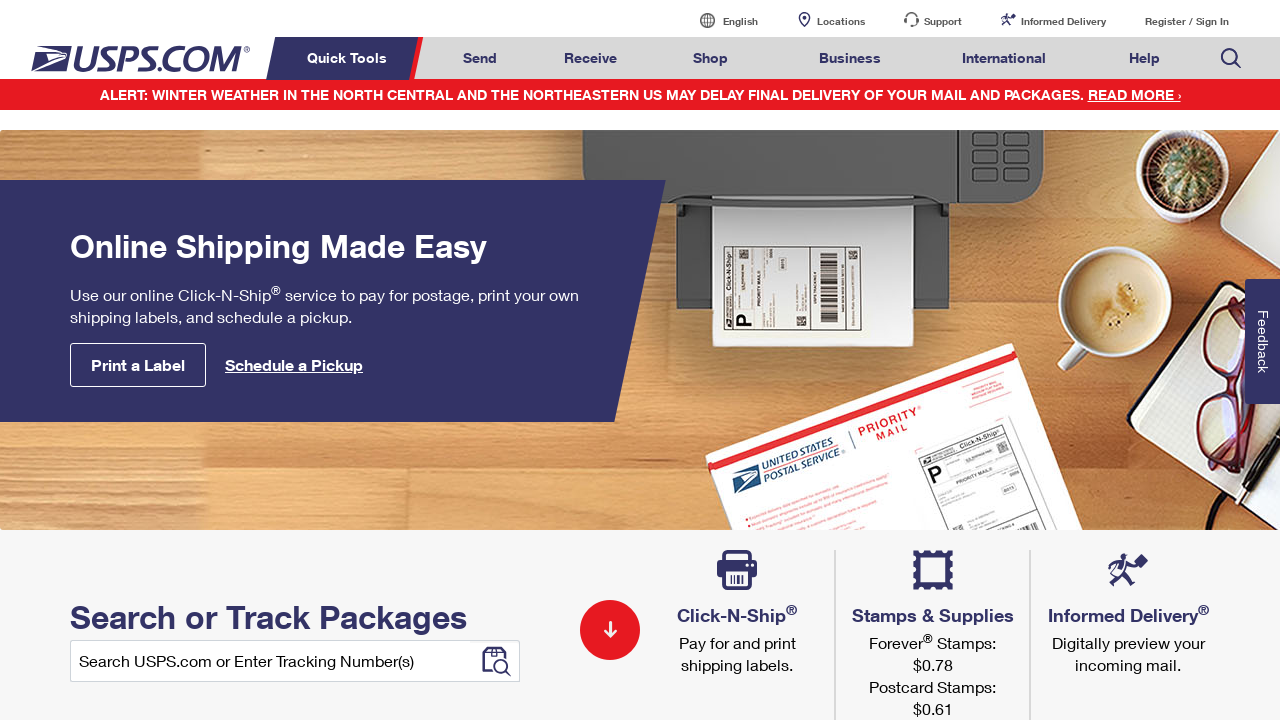

Navigated to USPS homepage
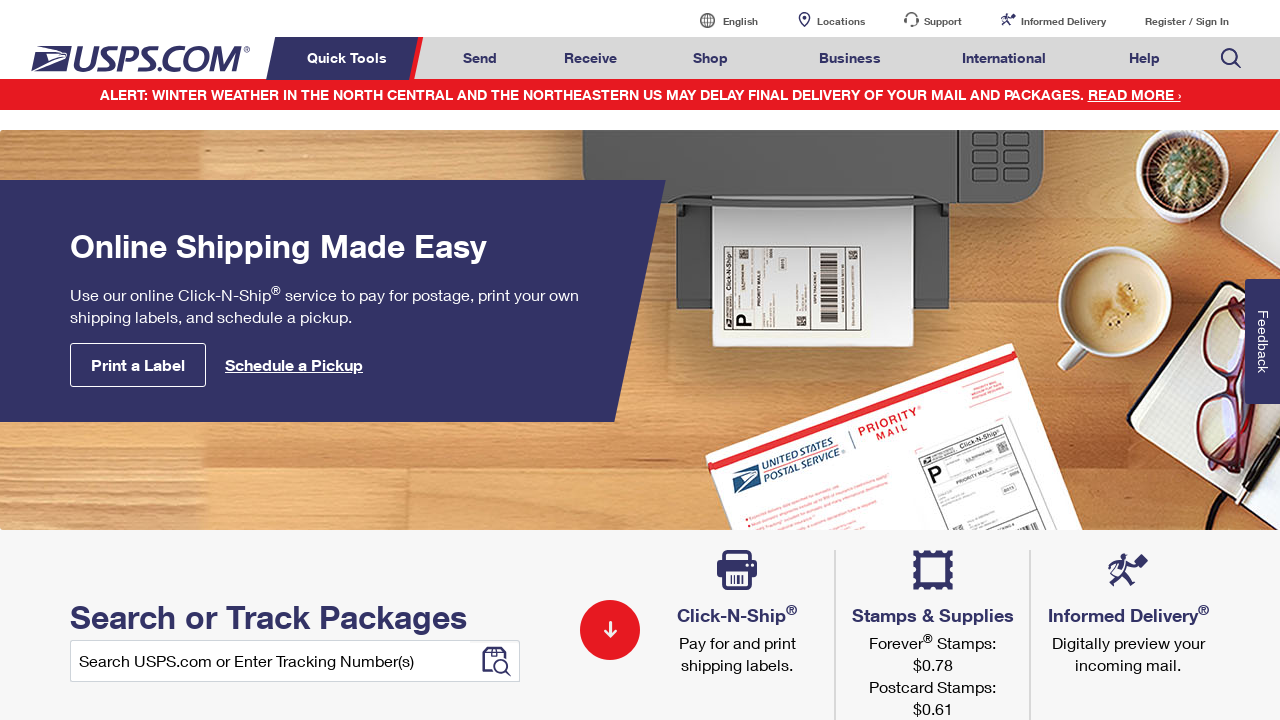

Clicked on Send Mail & Packages link at (480, 58) on a#mail-ship-width
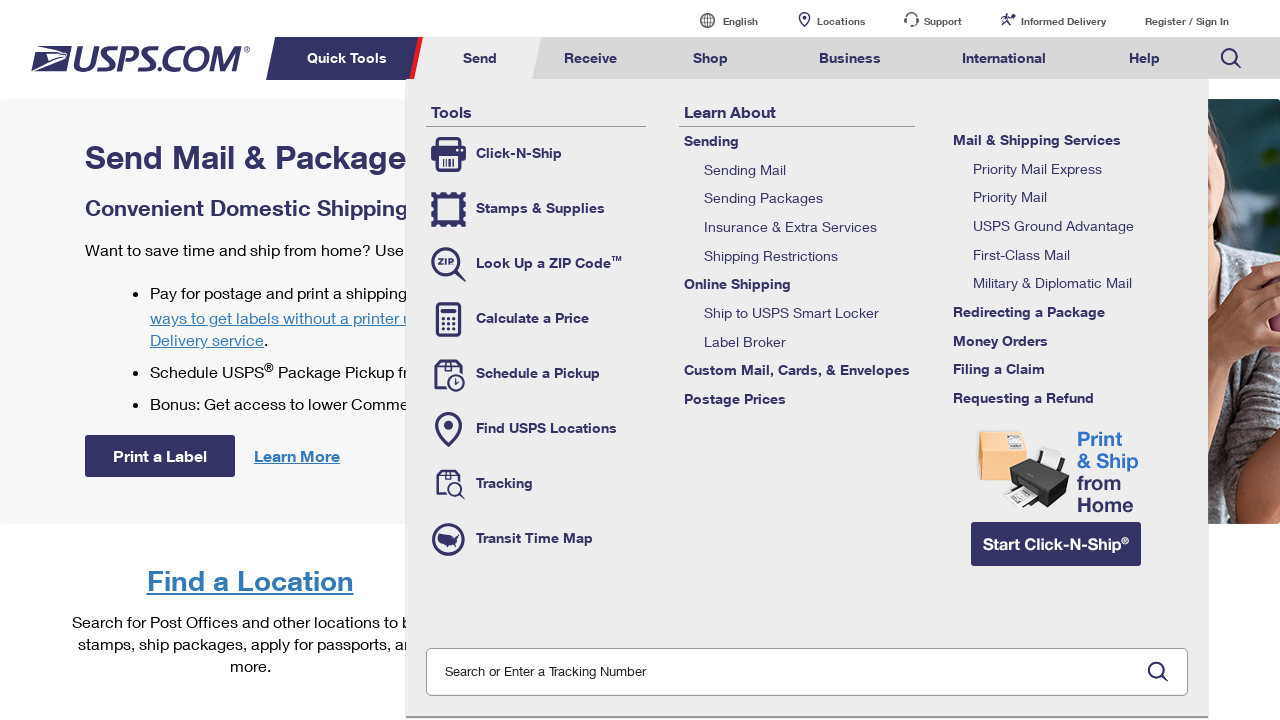

Verified page title is 'Send Mail & Packages | USPS'
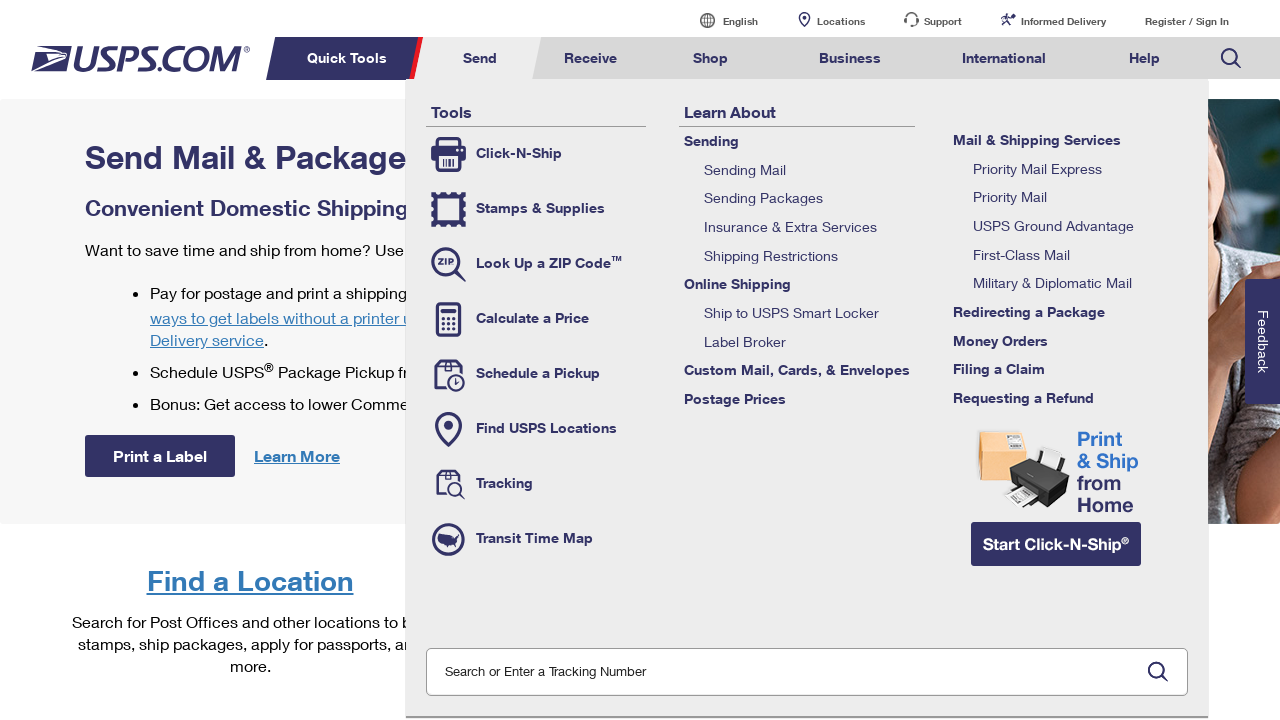

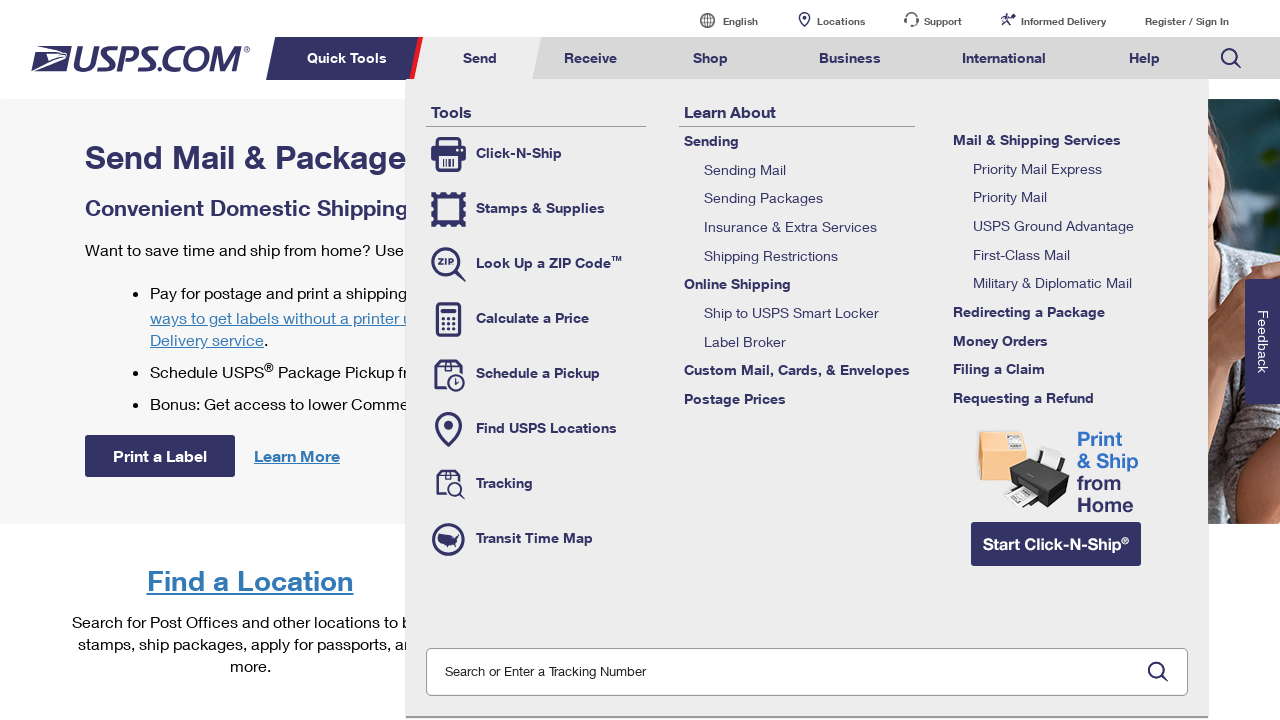